Navigates to hockey teams page and iterates through 4 pages of data by clicking the next button

Starting URL: https://www.scrapethissite.com/pages/

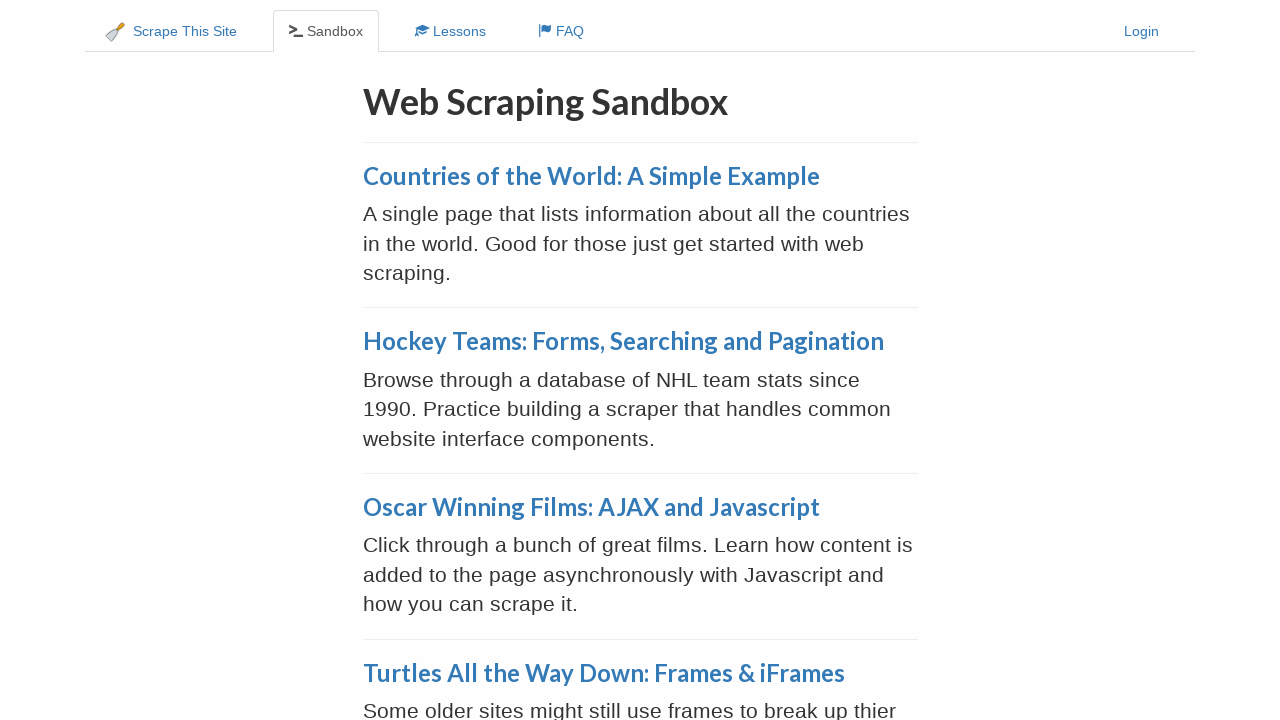

Clicked on Hockey Teams link at (623, 341) on a:has-text('Hockey Teams:')
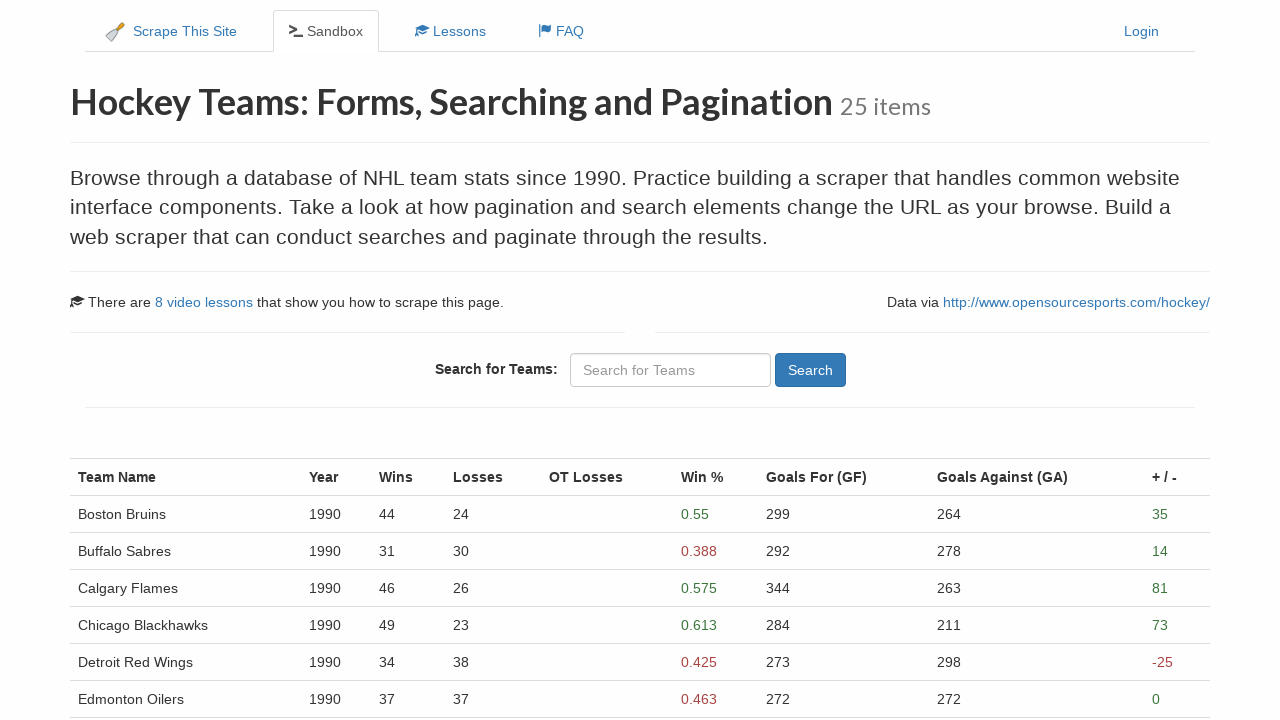

Hockey Teams page loaded with data table
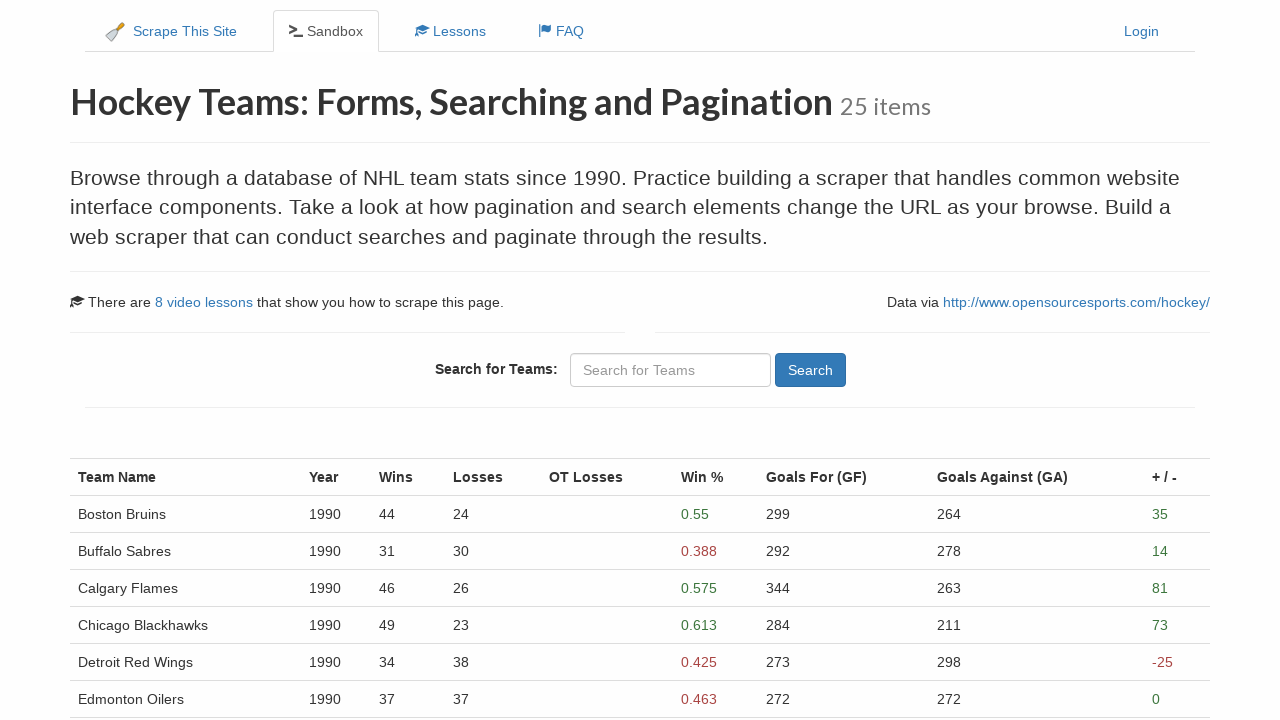

Clicked next button to navigate to page 2 at (101, 548) on ul.pagination li:not(.disabled) a[aria-label='Next']
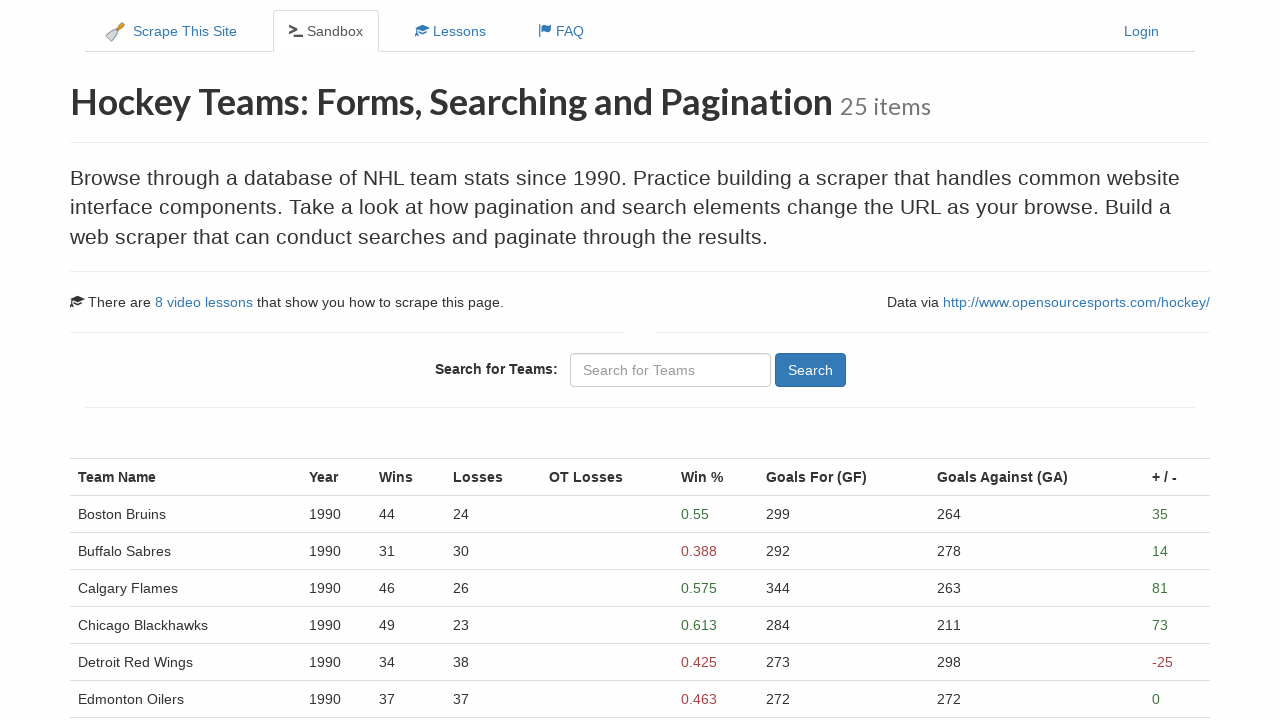

New page data loaded
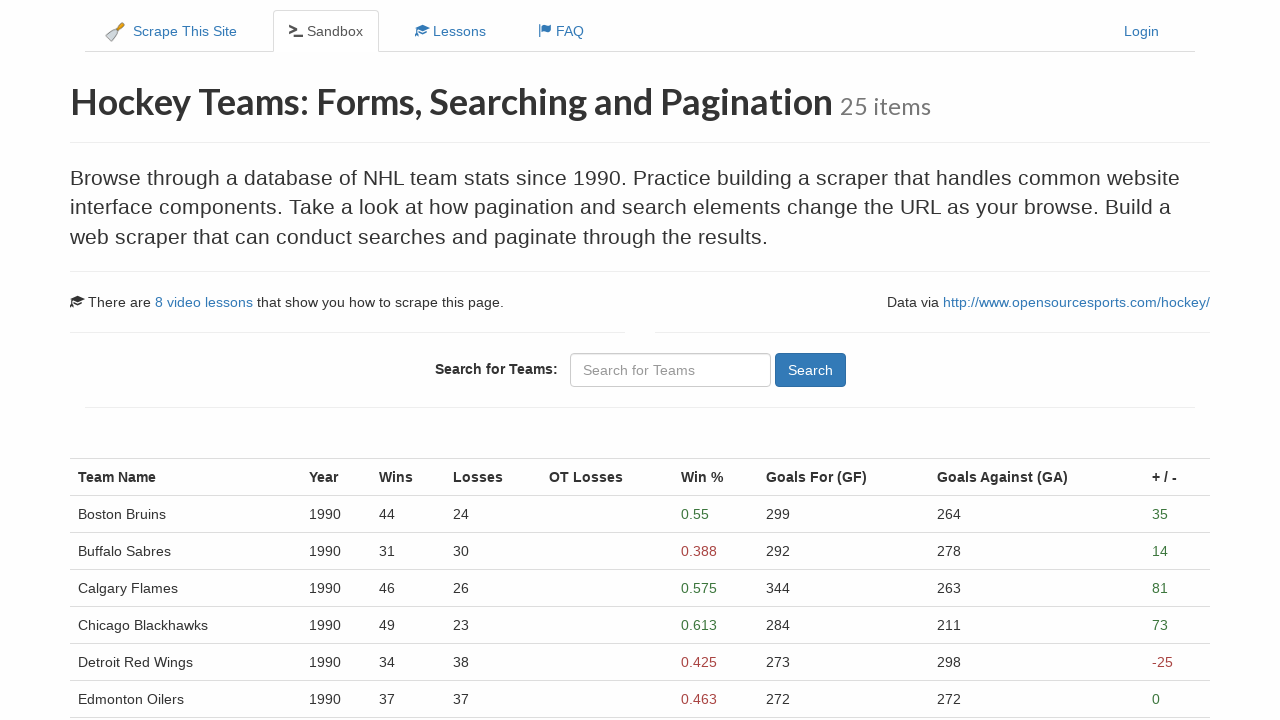

Waited for page to fully render
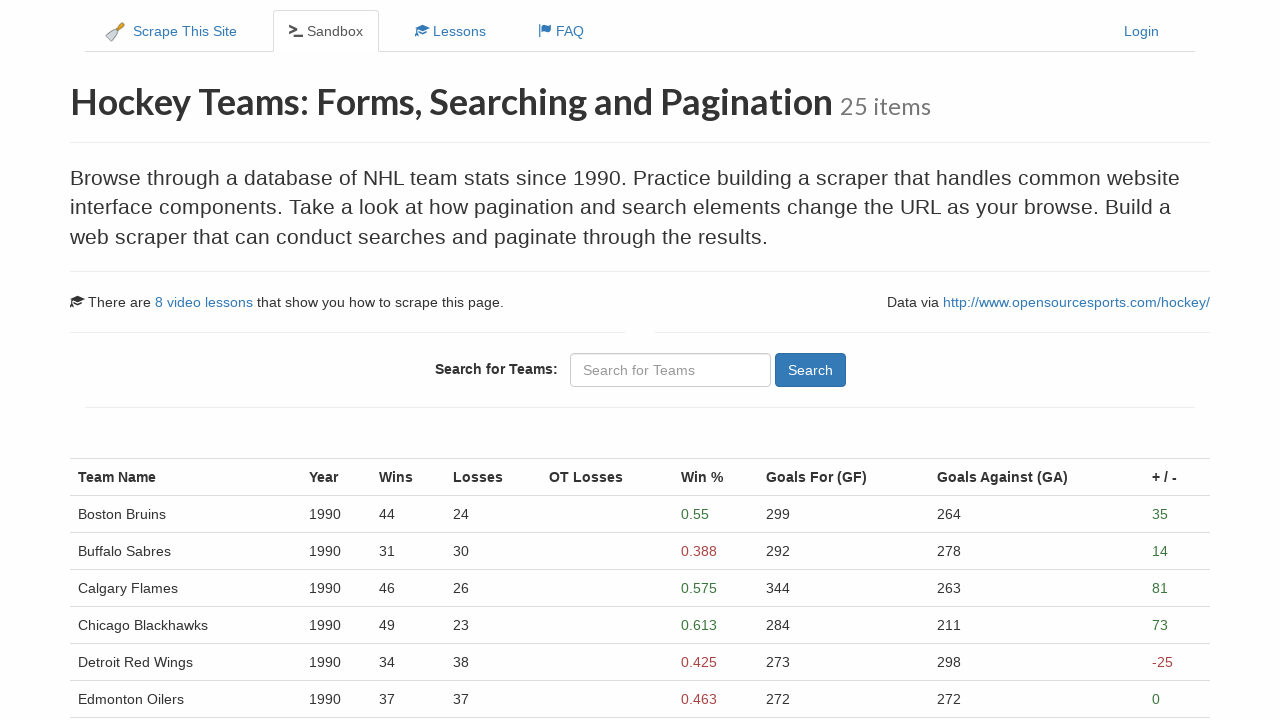

Clicked next button to navigate to page 3 at (101, 548) on ul.pagination li:not(.disabled) a[aria-label='Next']
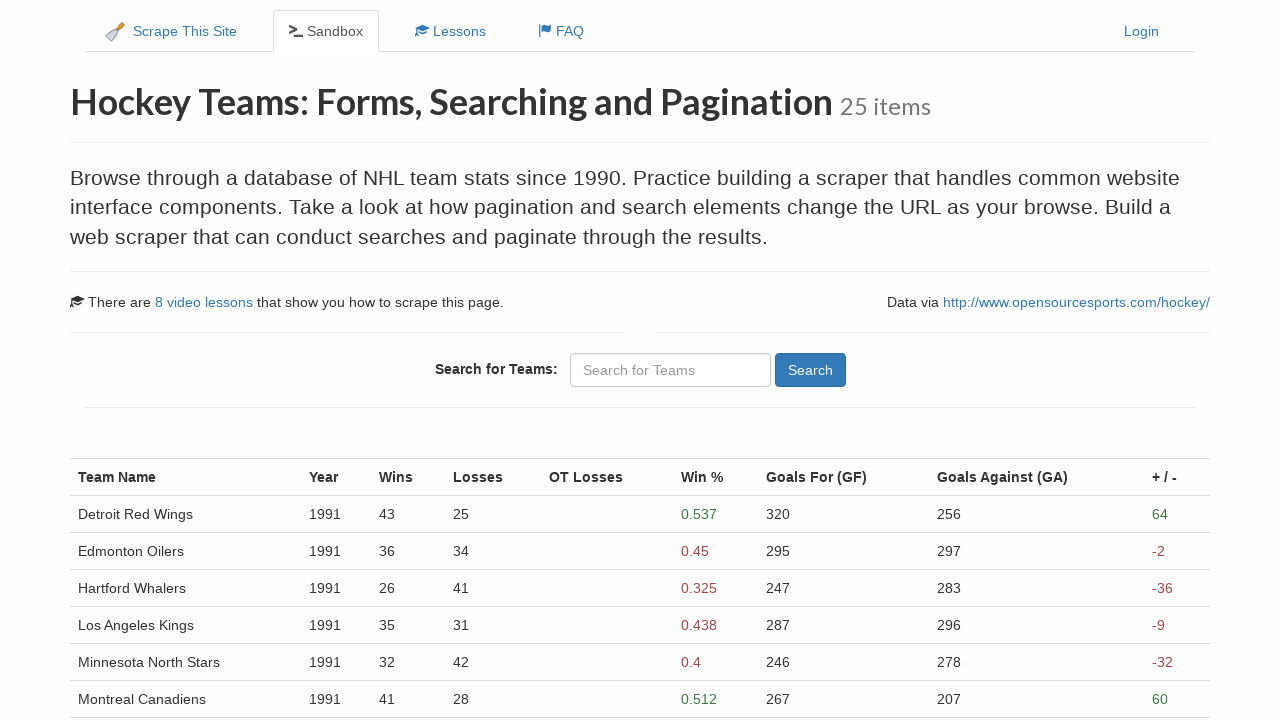

New page data loaded
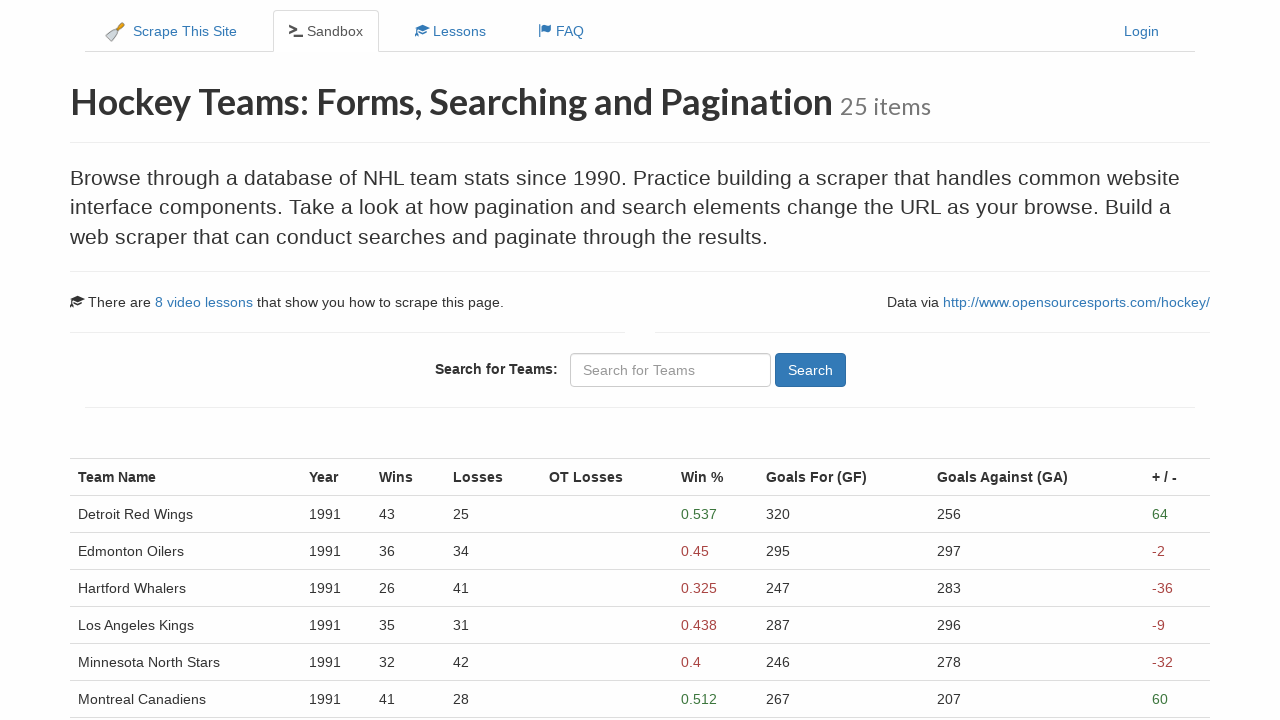

Waited for page to fully render
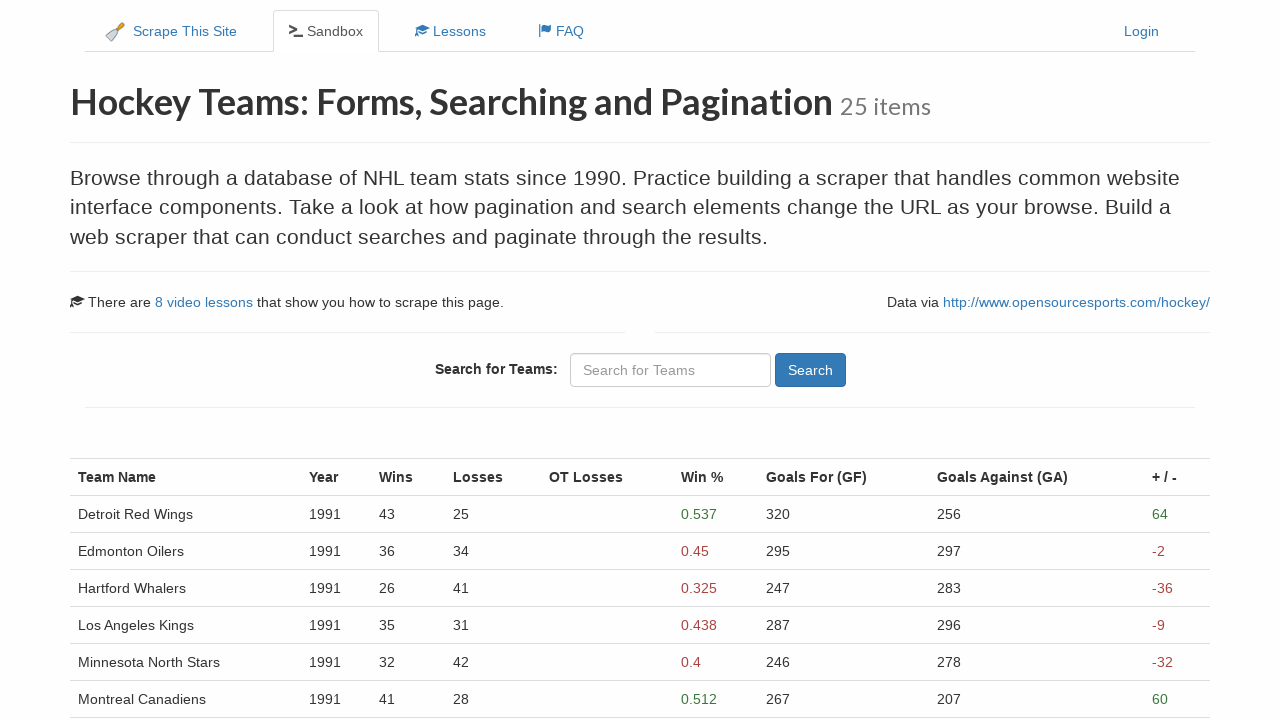

Clicked next button to navigate to page 4 at (142, 548) on ul.pagination li:not(.disabled) a[aria-label='Next']
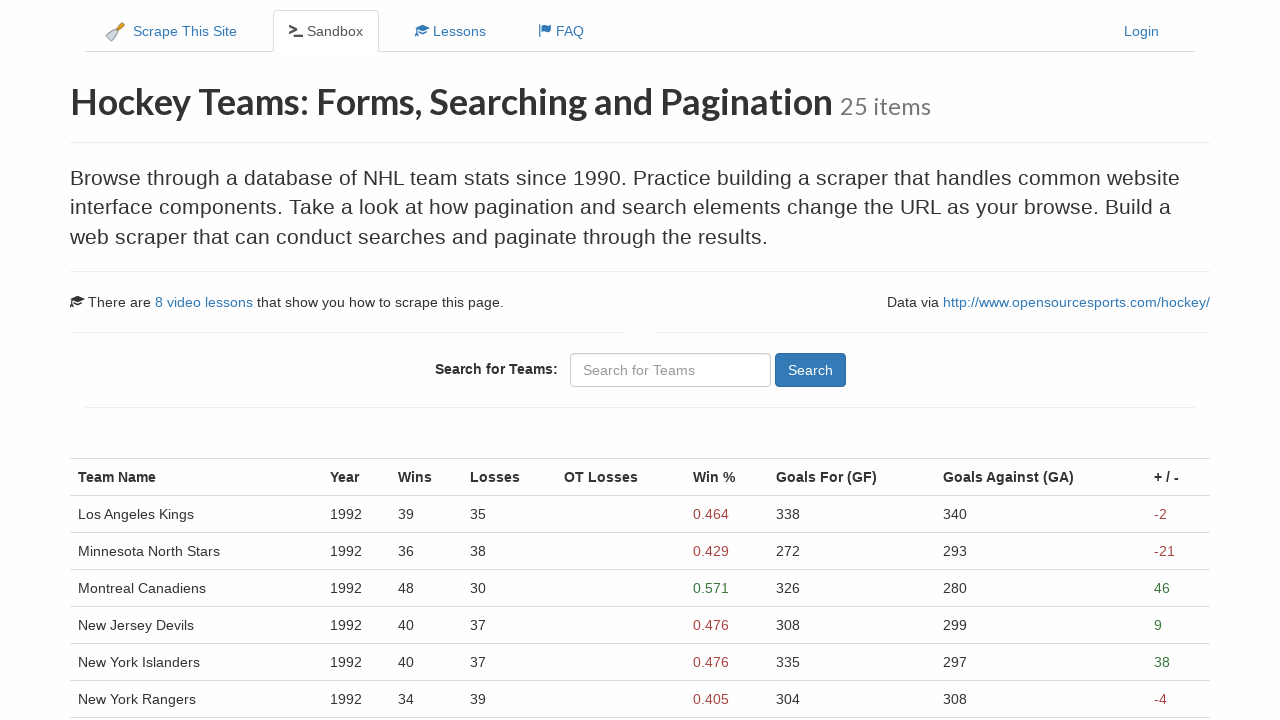

New page data loaded
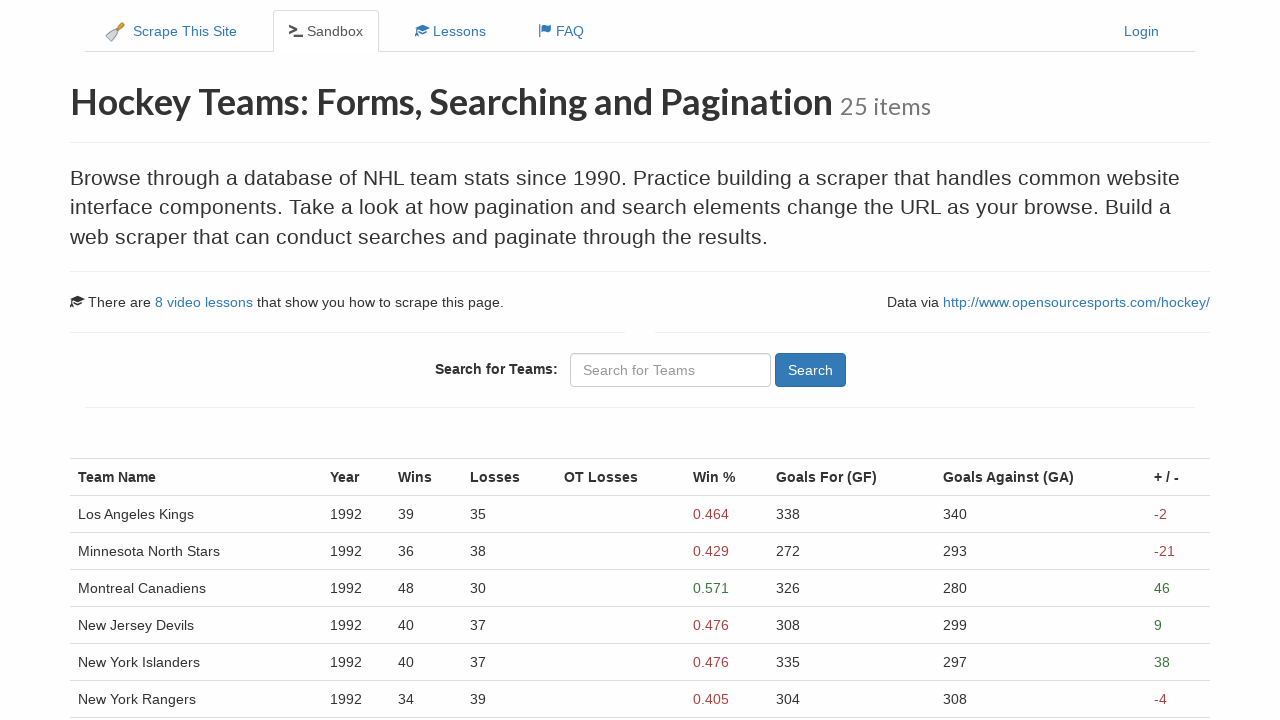

Waited for page to fully render
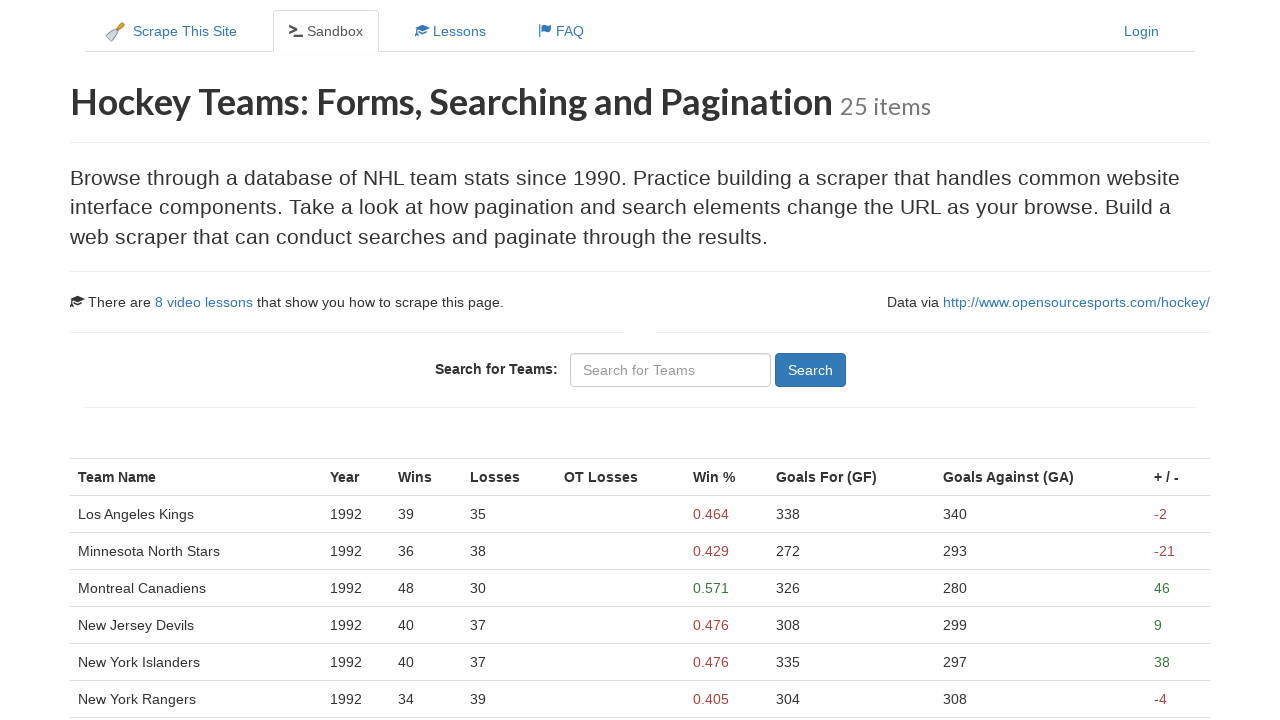

Clicked next button to navigate to page 5 at (142, 548) on ul.pagination li:not(.disabled) a[aria-label='Next']
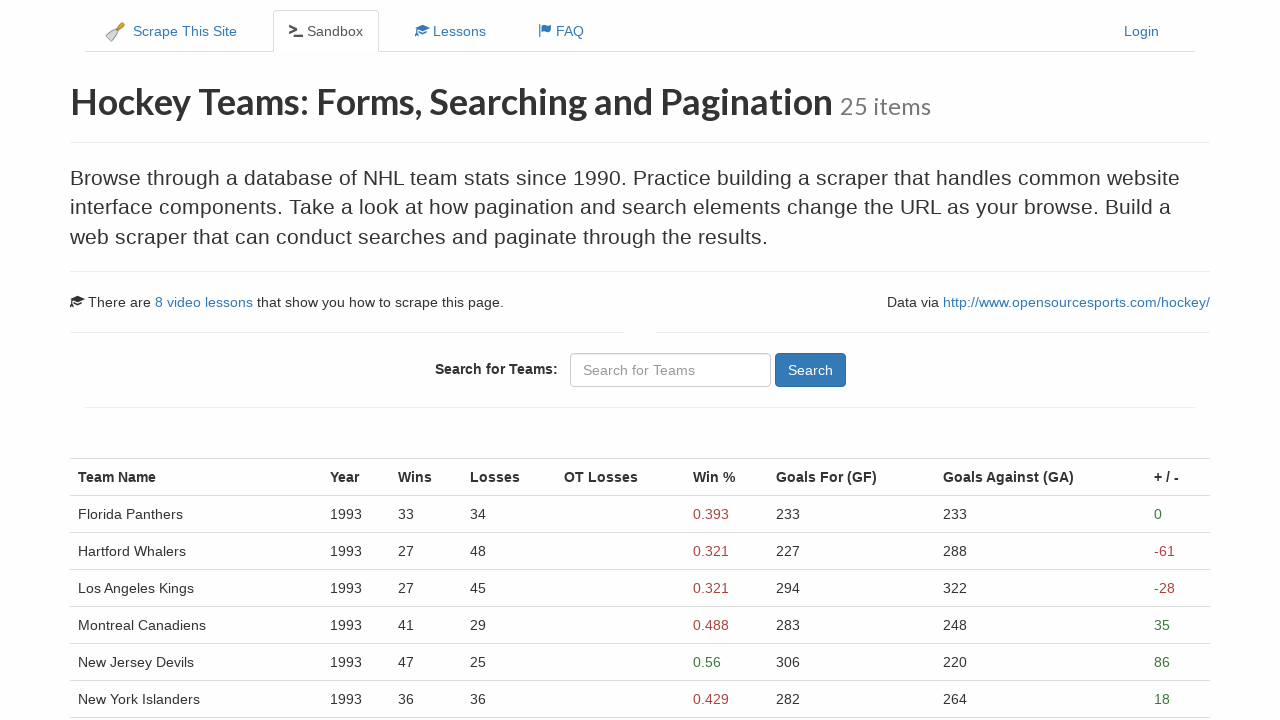

New page data loaded
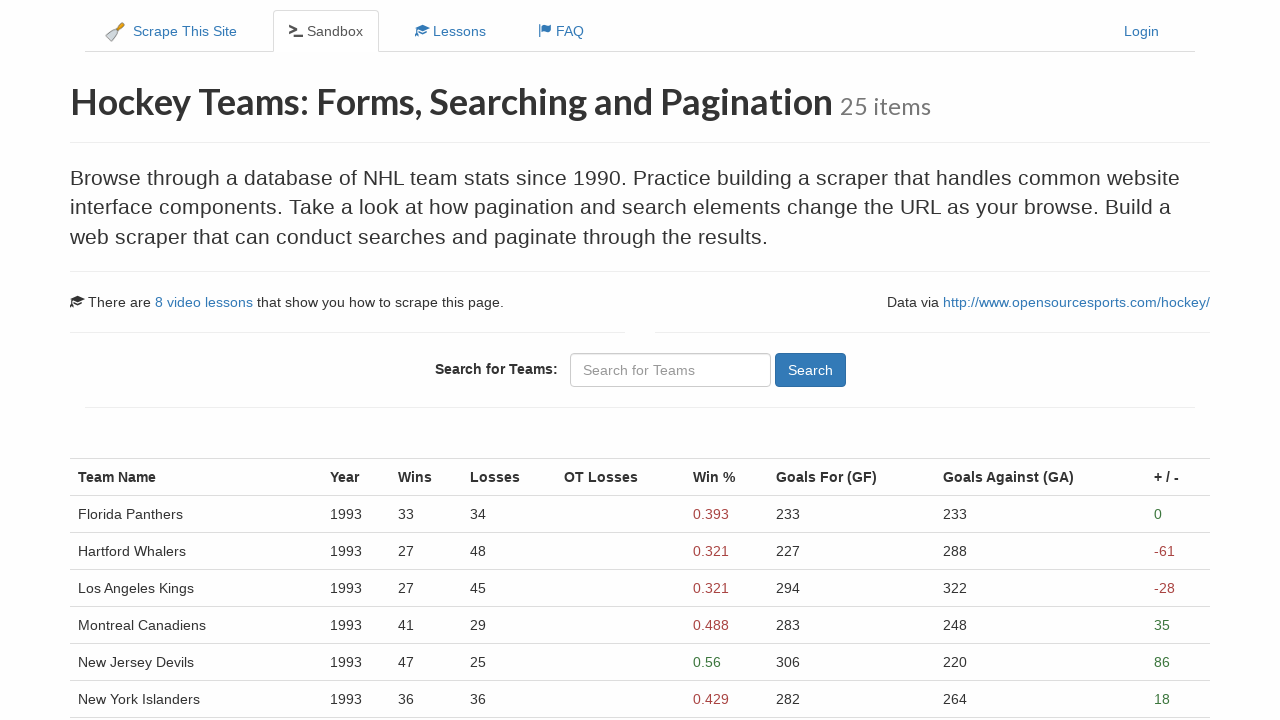

Waited for page to fully render
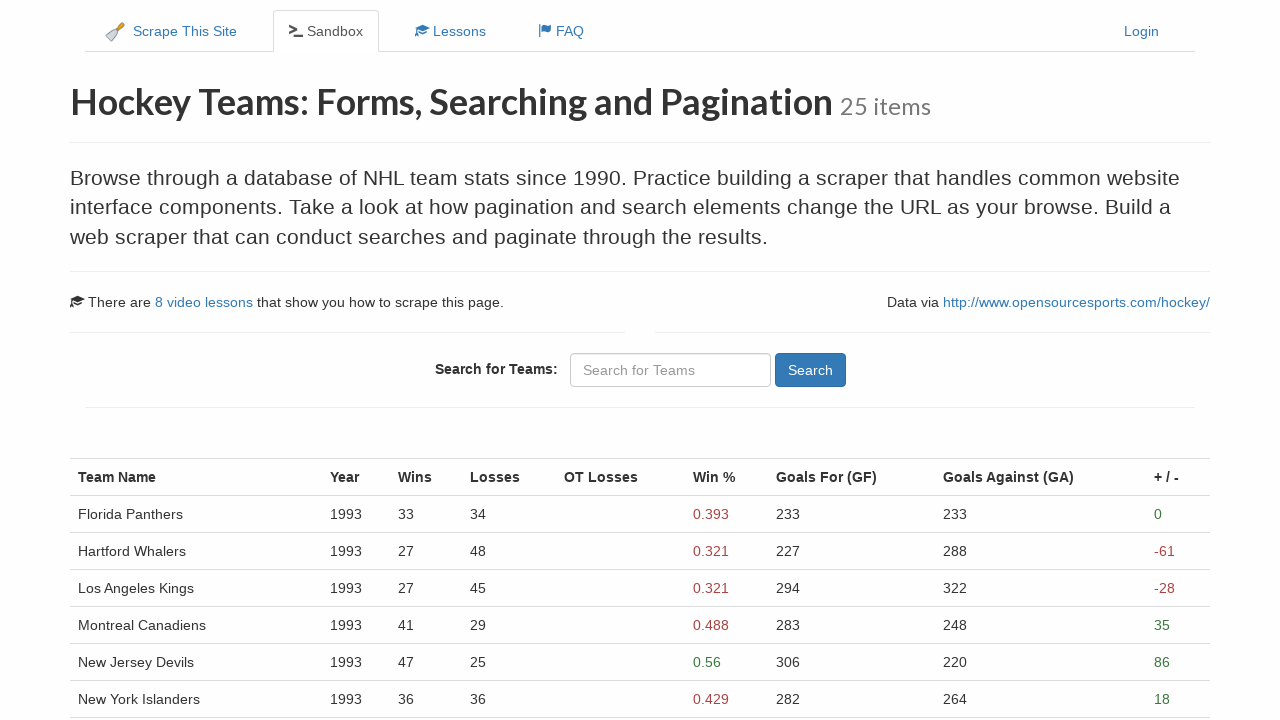

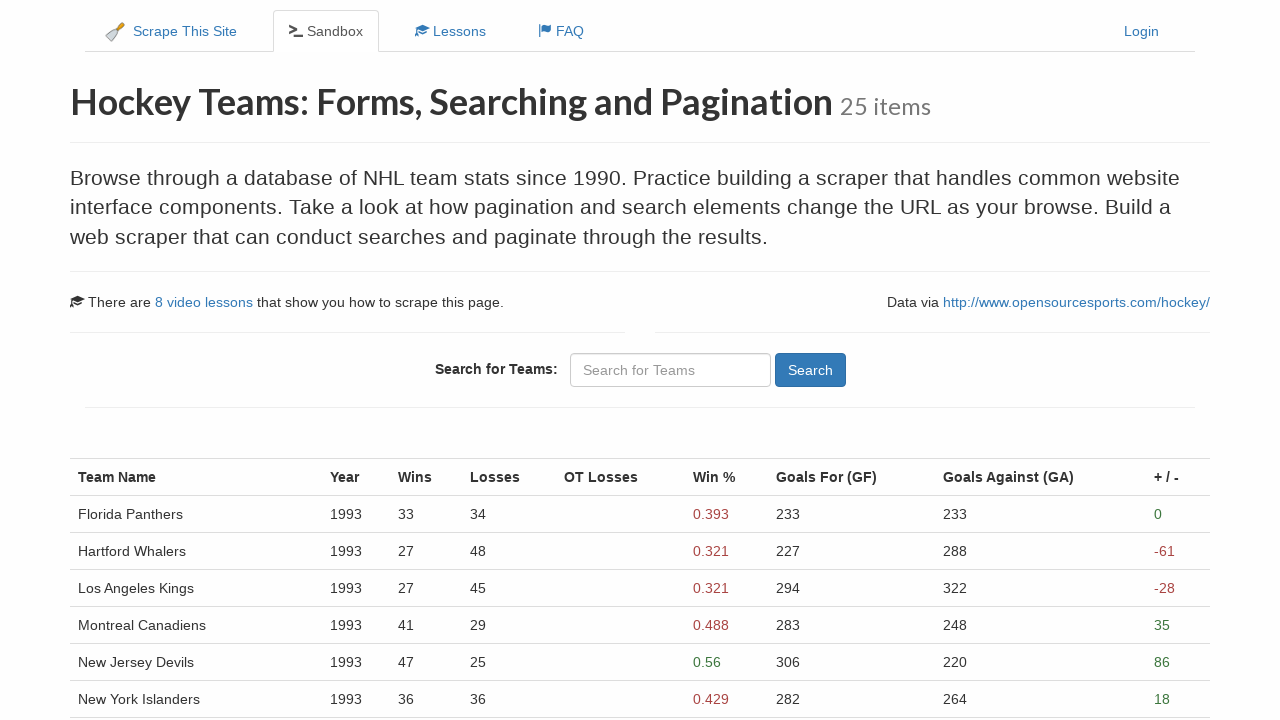